Tests the search functionality on a Korean automotive community website by entering a search term, submitting the search, and navigating to the community section of search results.

Starting URL: https://www.bobaedream.co.kr/

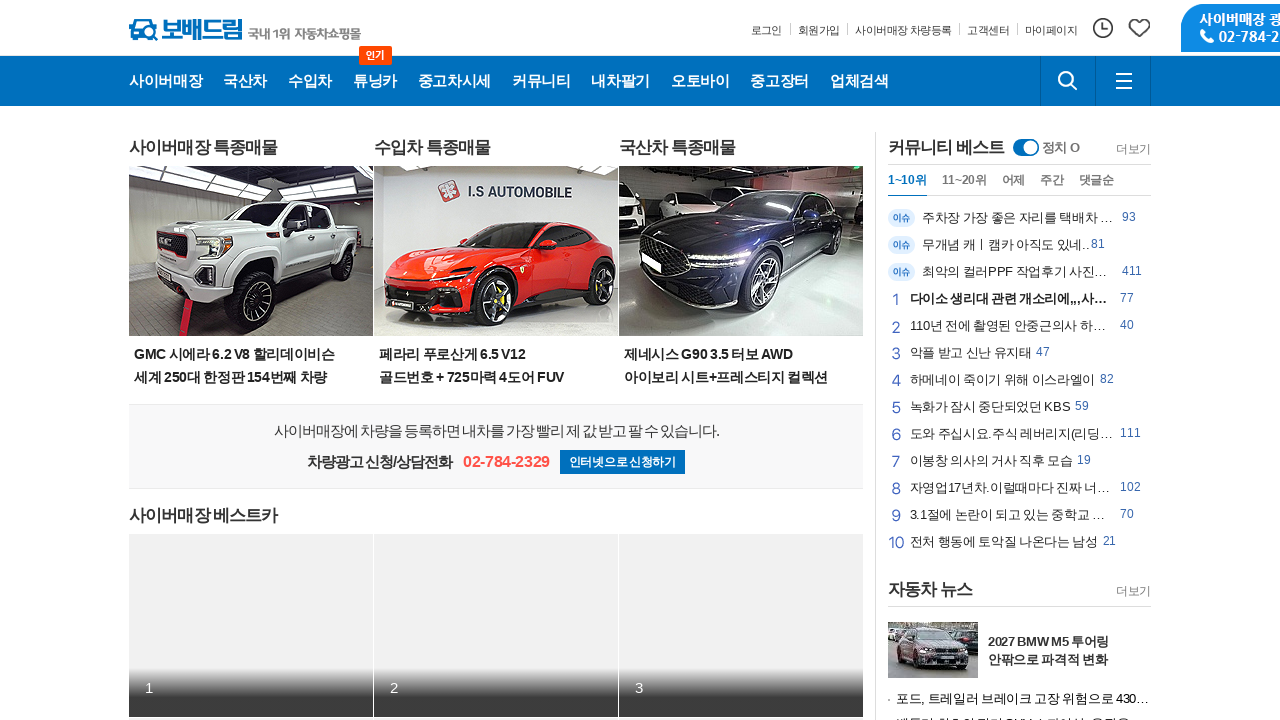

Search button became visible and clickable
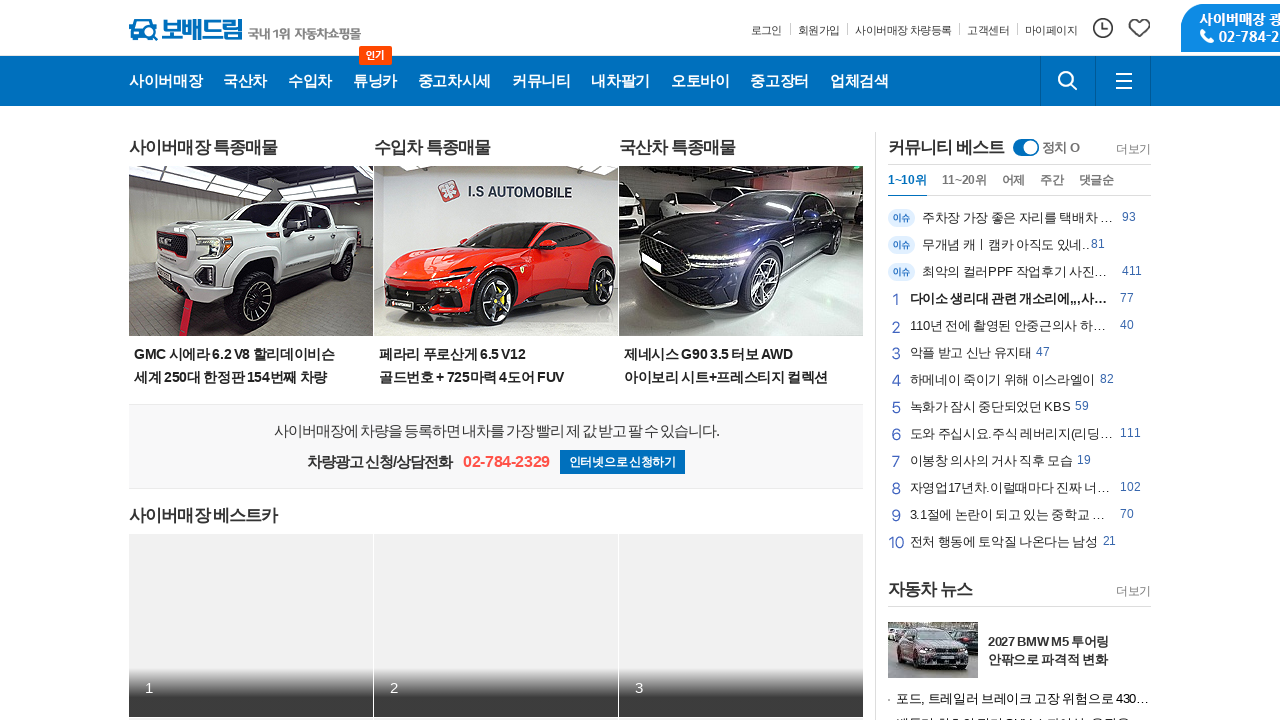

Clicked search button to open search input at (1068, 81) on xpath=/html/body/div[2]/div[2]/div/div[2]/ul/li[1]/button/span
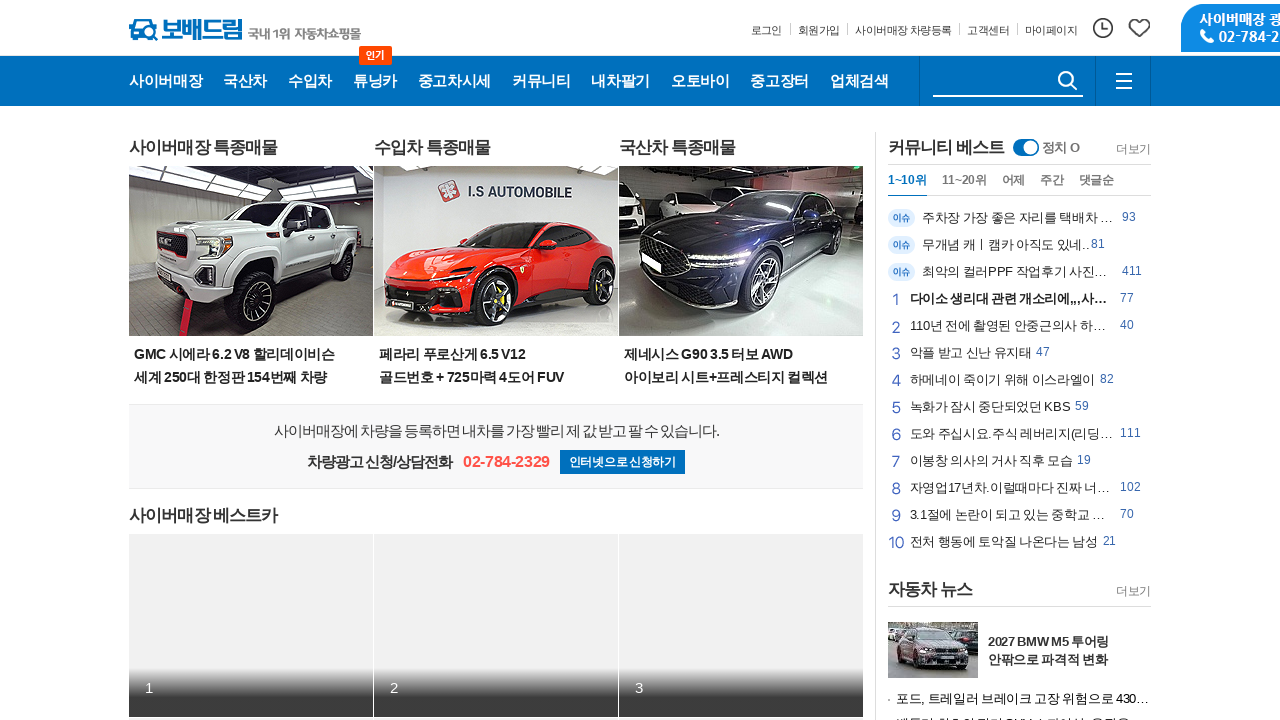

Entered search term '전기차' in search field on xpath=/html/body/div[2]/div[2]/div/div[2]/ul/li[1]/div/form/span/input
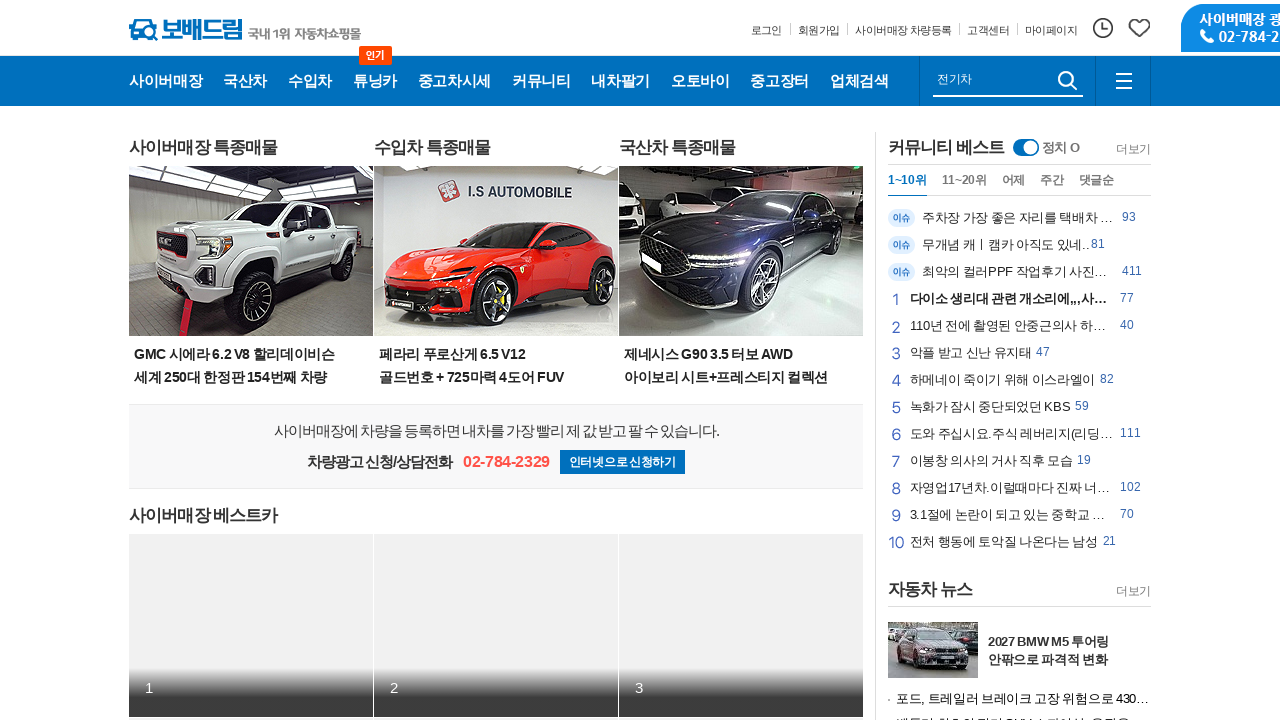

Submitted search by pressing Enter on xpath=/html/body/div[2]/div[2]/div/div[2]/ul/li[1]/div/form/span/input
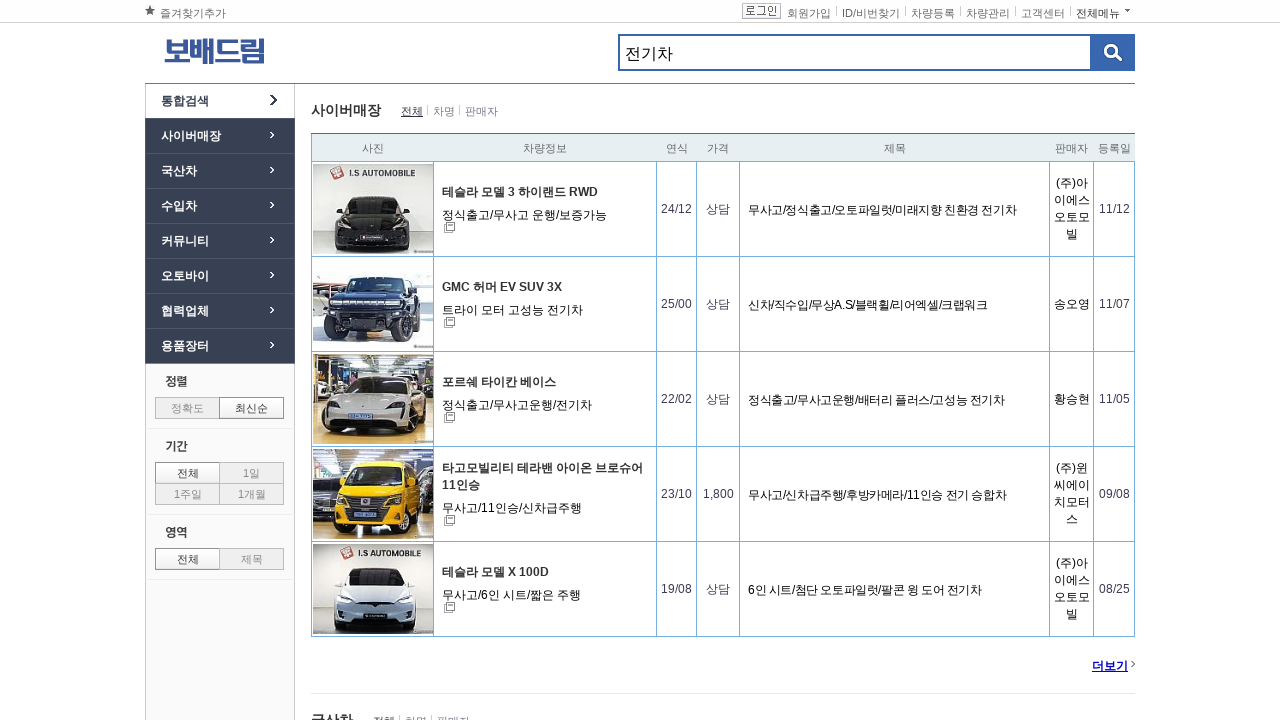

Community section 'more' button became visible
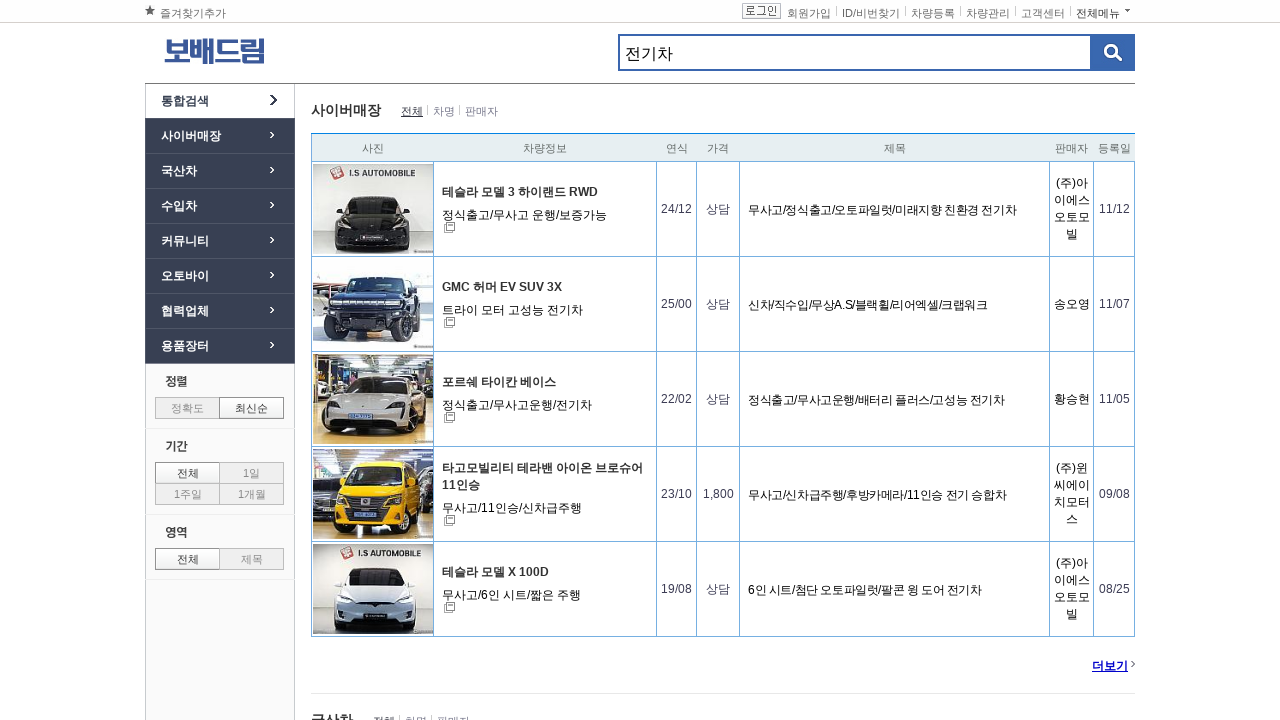

Clicked community 'more' button to view all results at (1110, 360) on xpath=/html/body/div/div[3]/div[2]/div[5]/div[2]/a
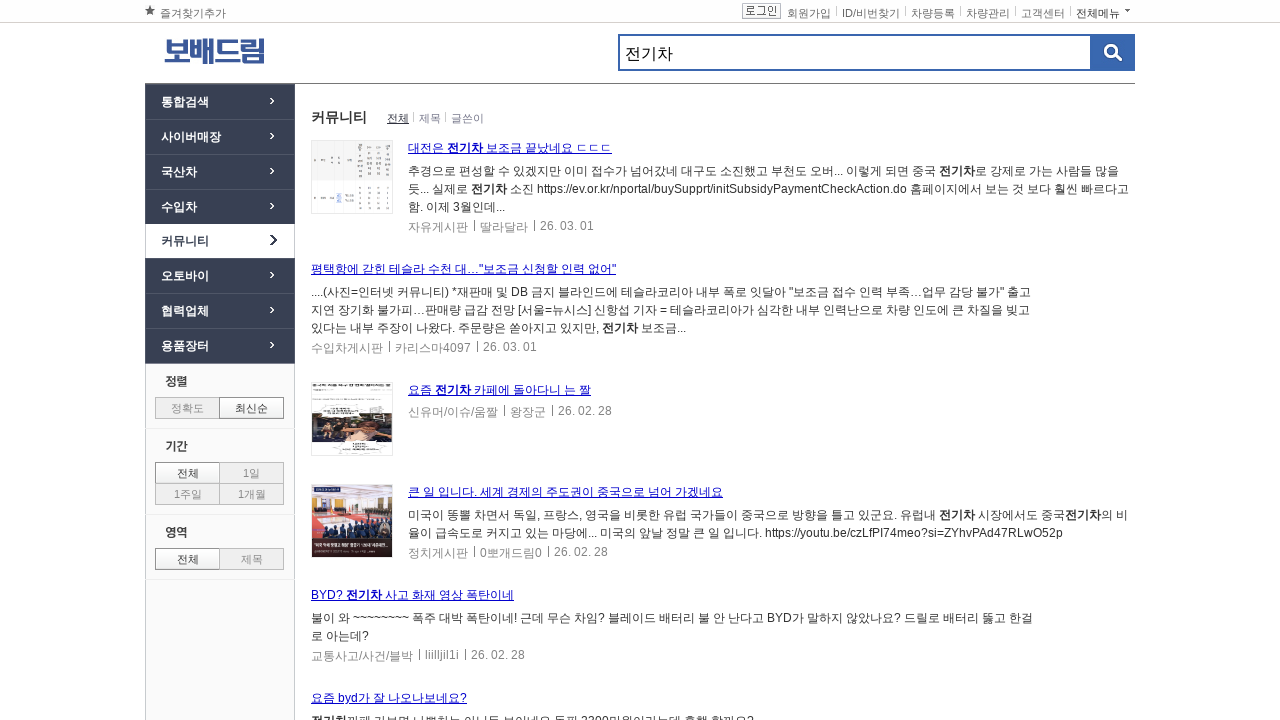

Navigated to community search results page 1
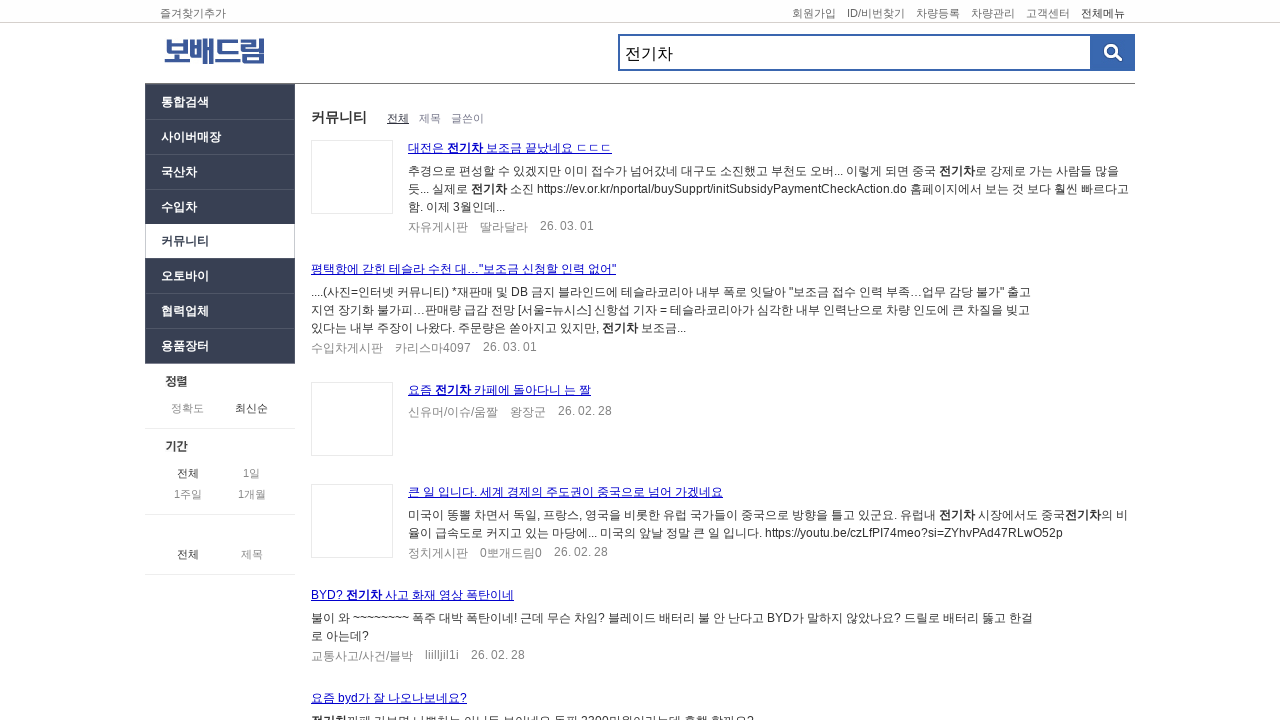

Community search results loaded successfully
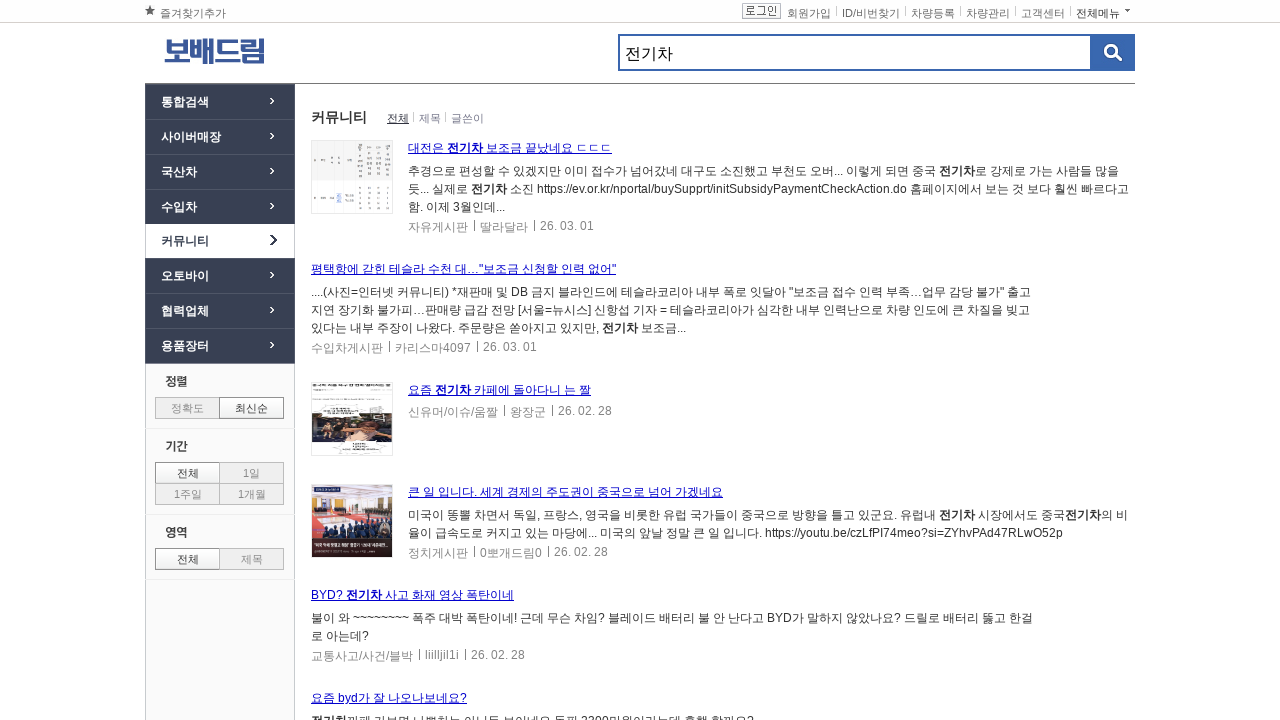

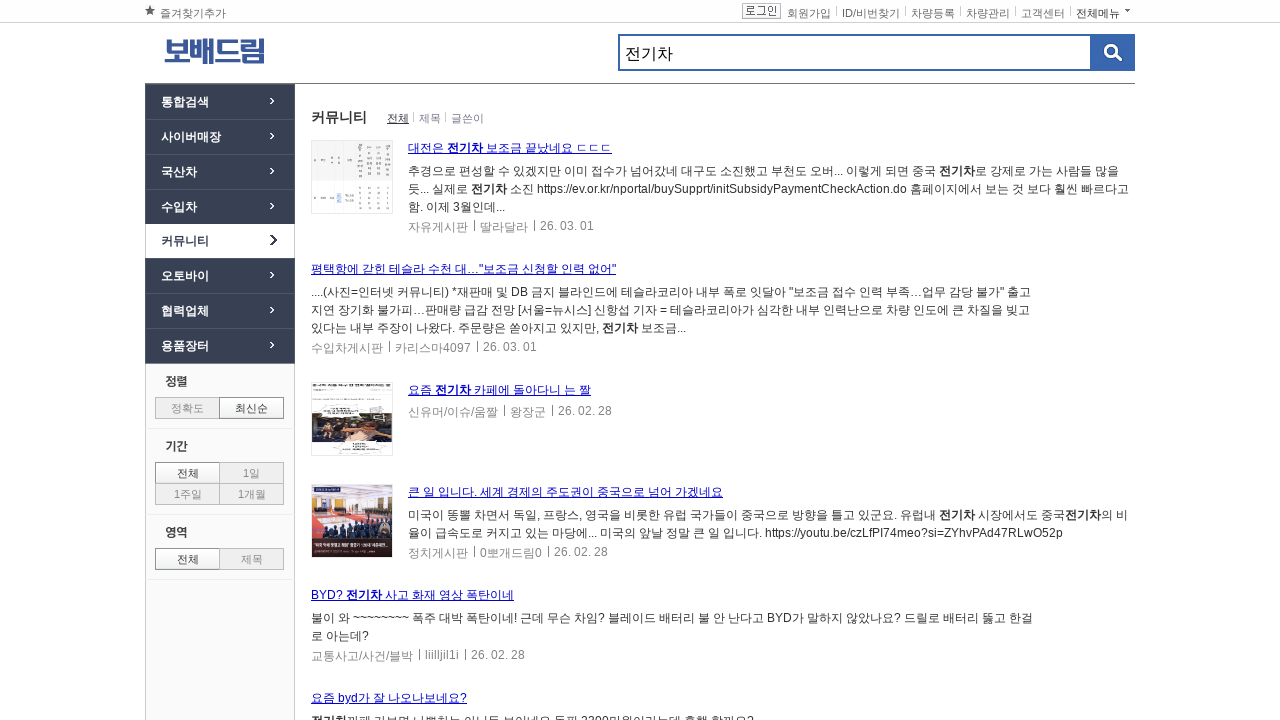